Navigates to GitHub homepage and verifies the page loads by checking the page title

Starting URL: https://github.com

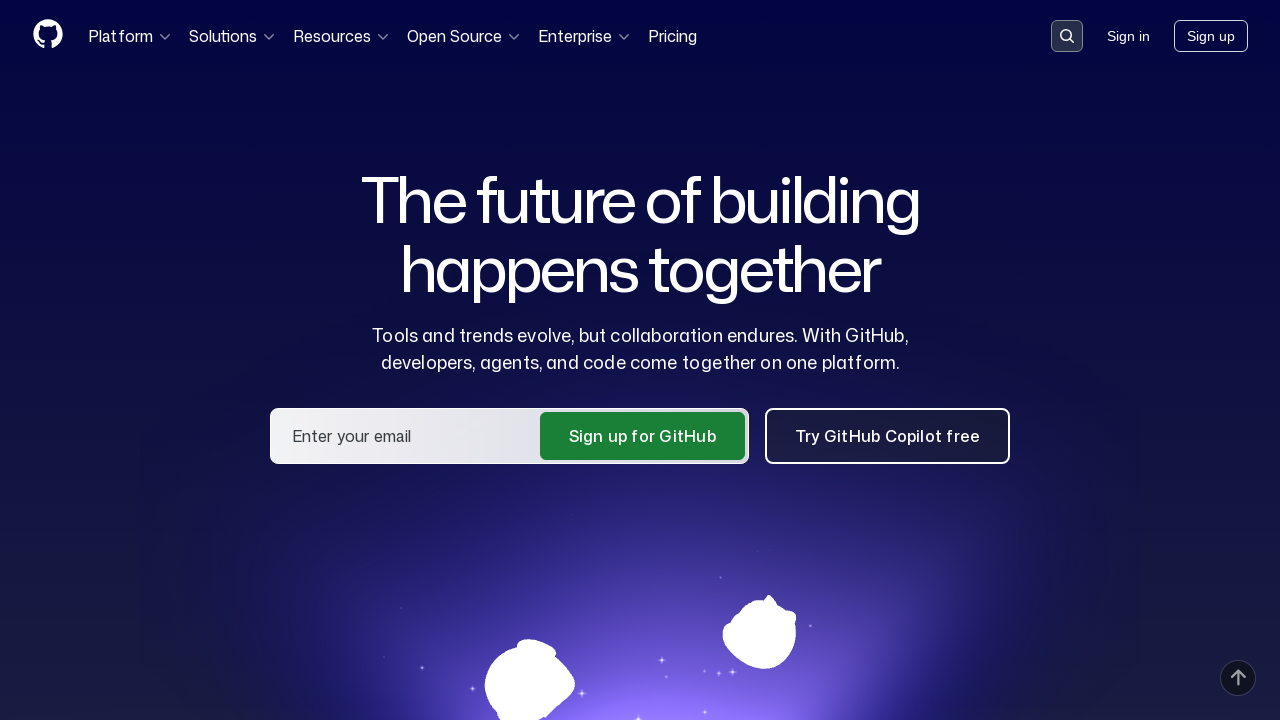

Navigated to GitHub homepage
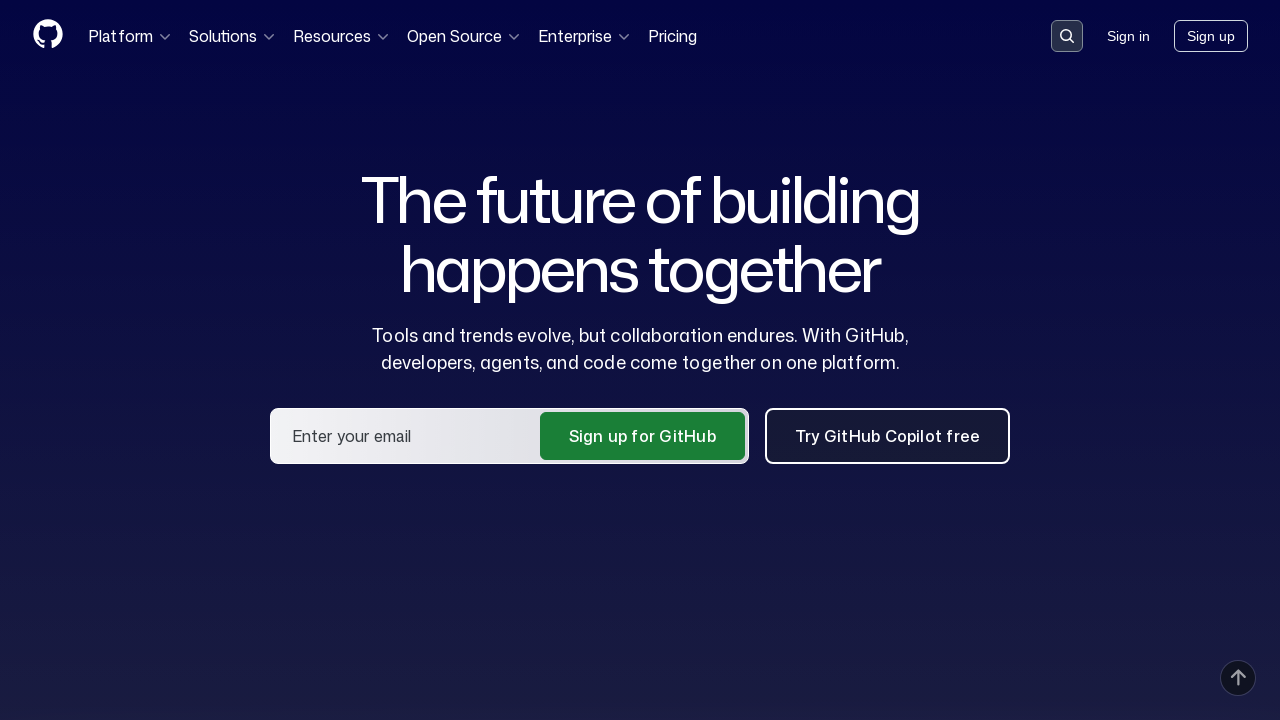

Page loaded and DOM content initialized
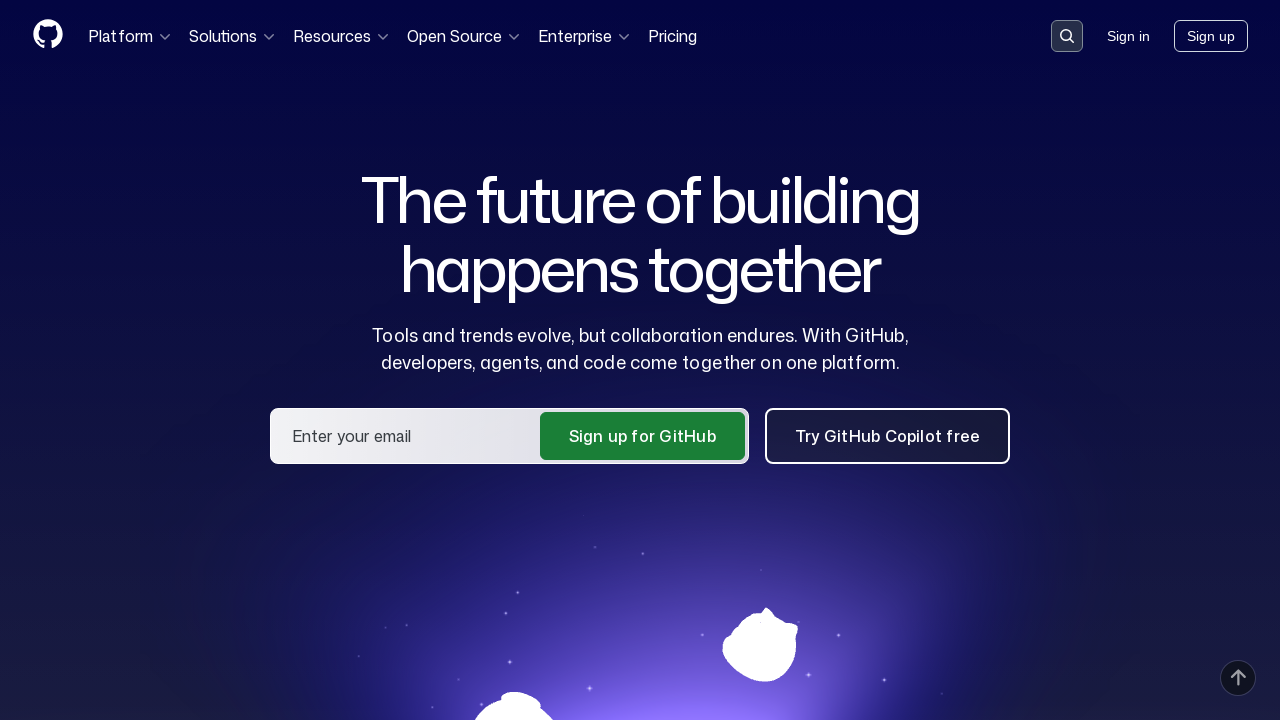

Retrieved page title: 'GitHub · Change is constant. GitHub keeps you ahead. · GitHub'
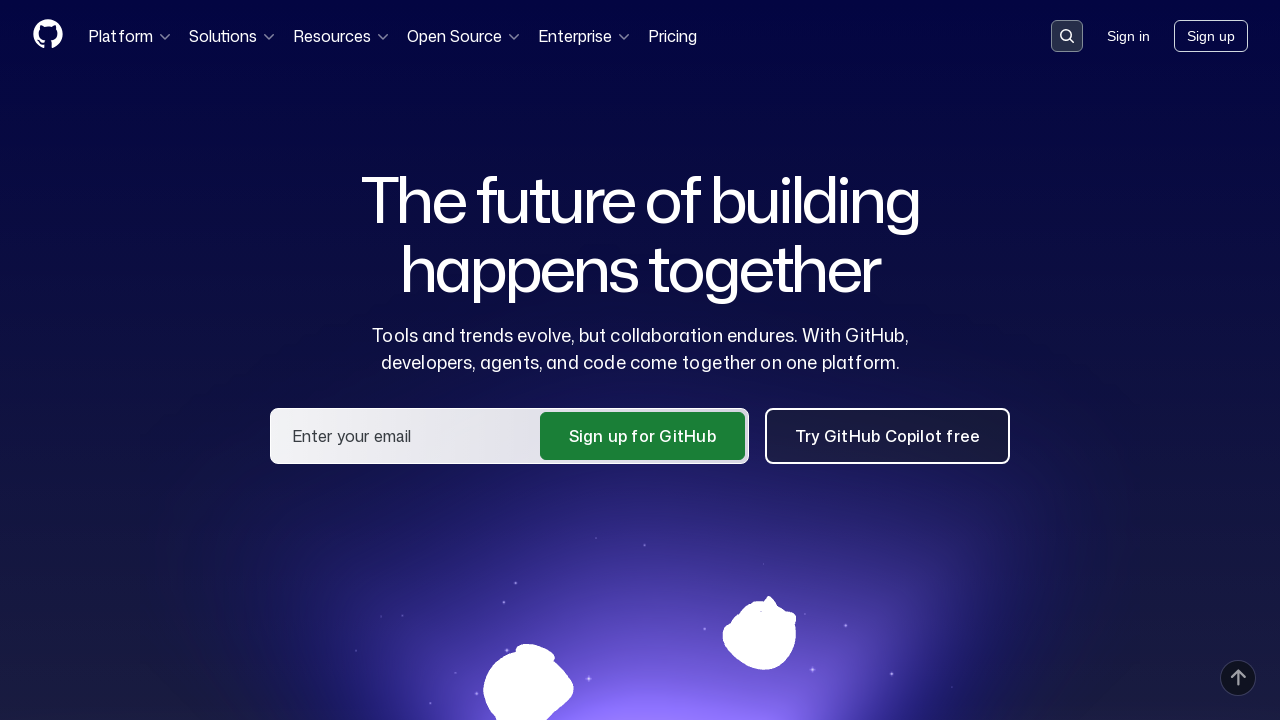

Verified page title contains 'GitHub'
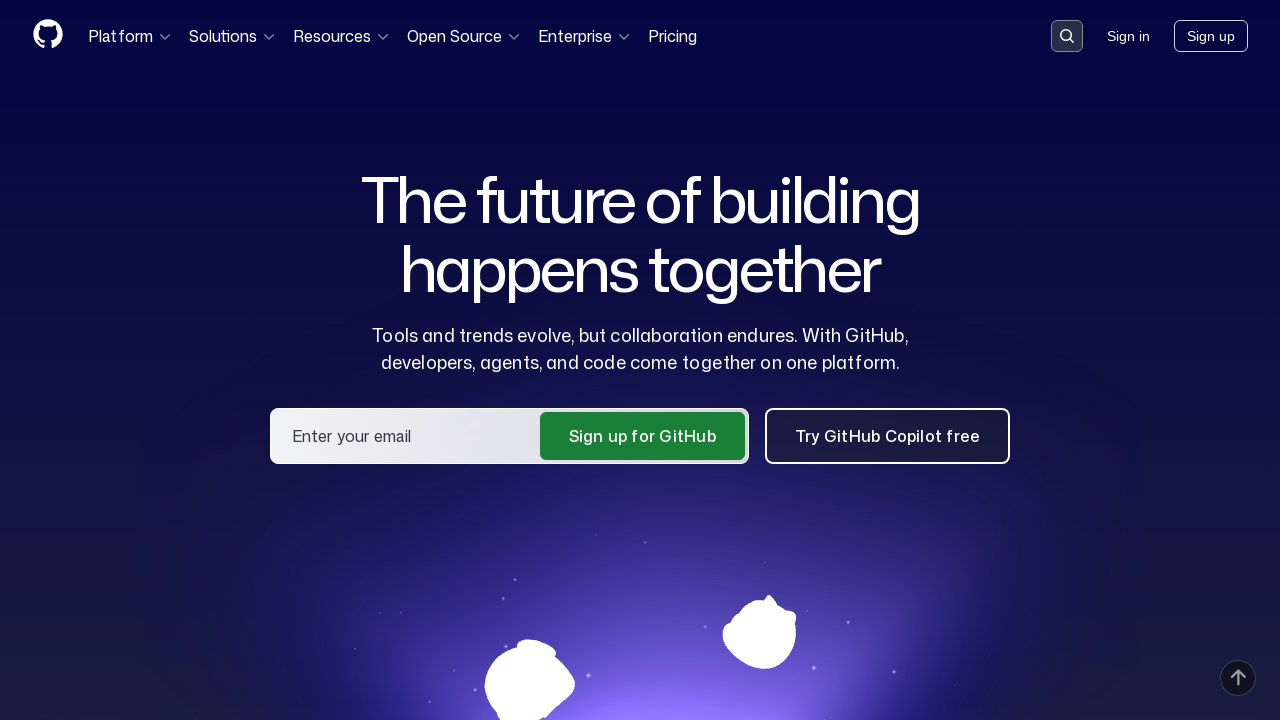

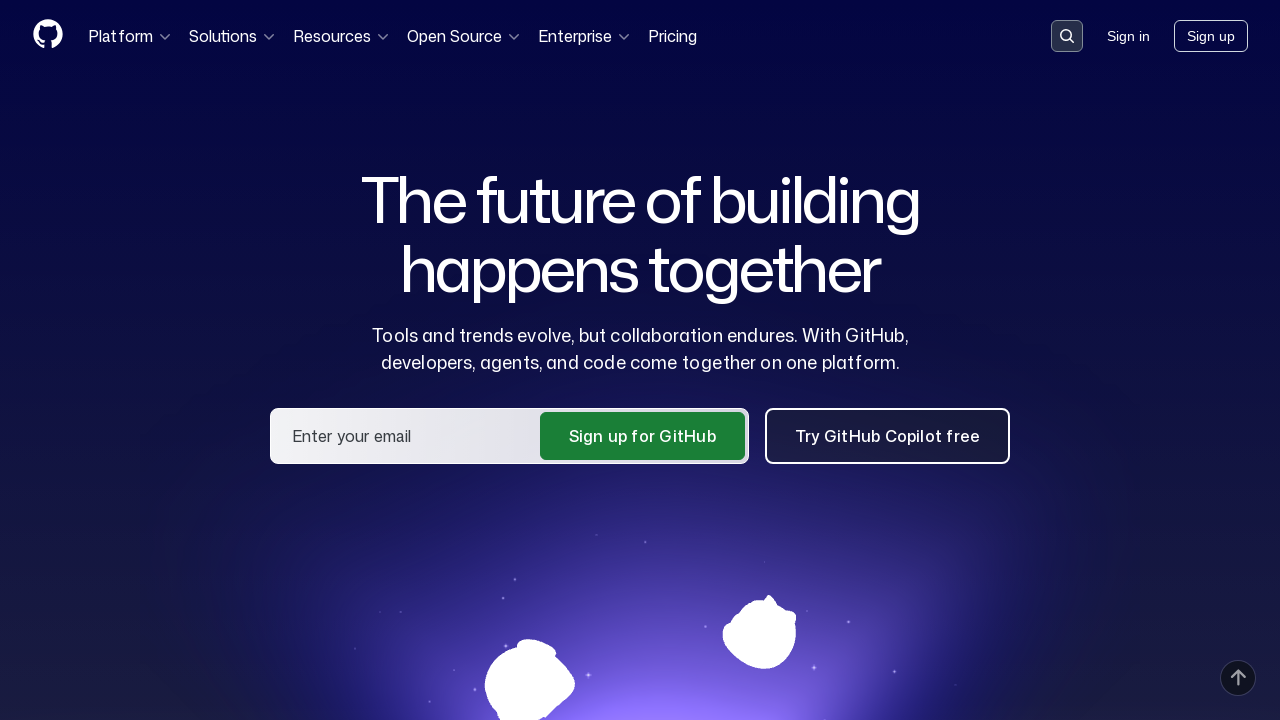